Opens YouTube Music with a search query and clicks the play button

Starting URL: https://music.youtube.com/search?q=relaxing music

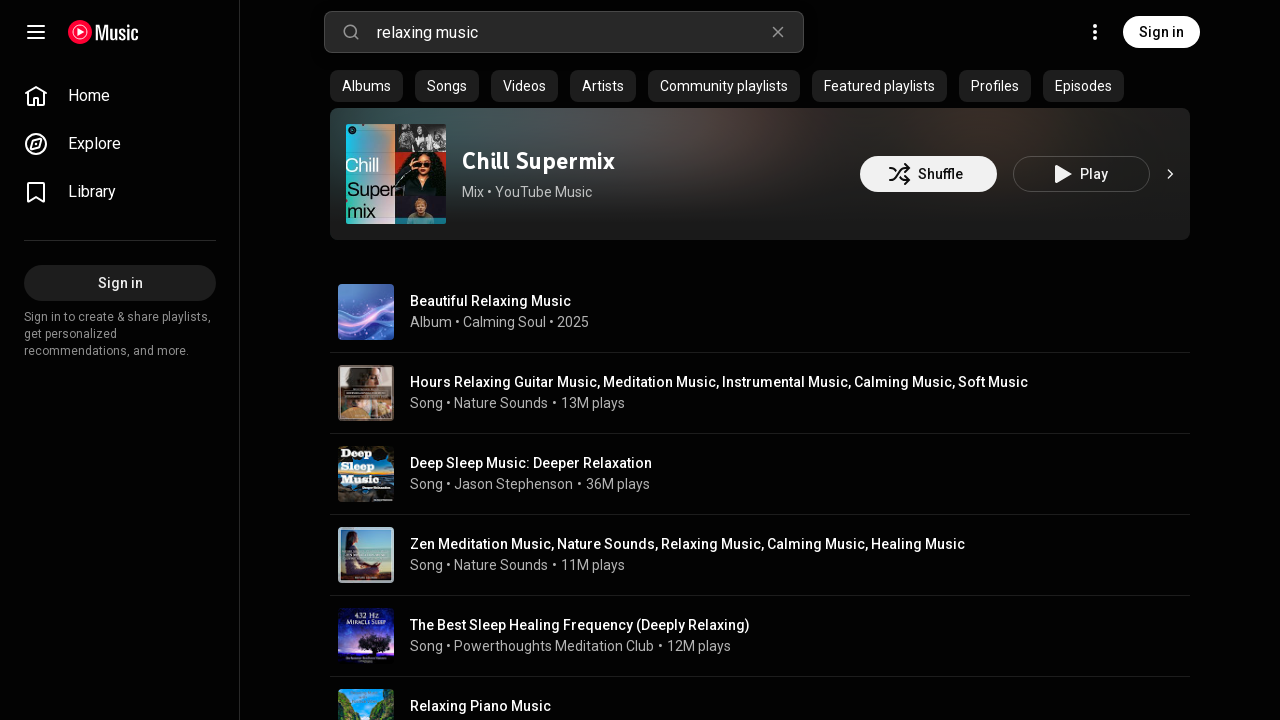

Waited for play button to load on YouTube Music
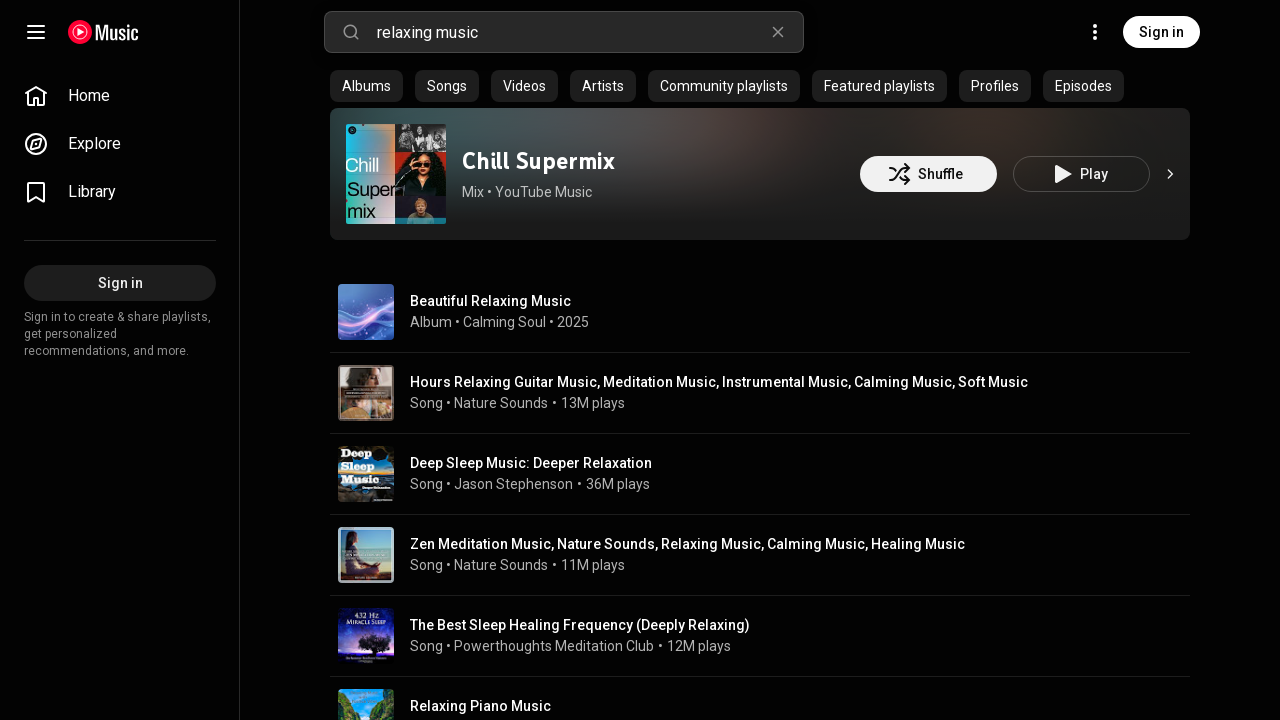

Clicked the play button to start playing relaxing music at (396, 174) on ytmusic-play-button-renderer
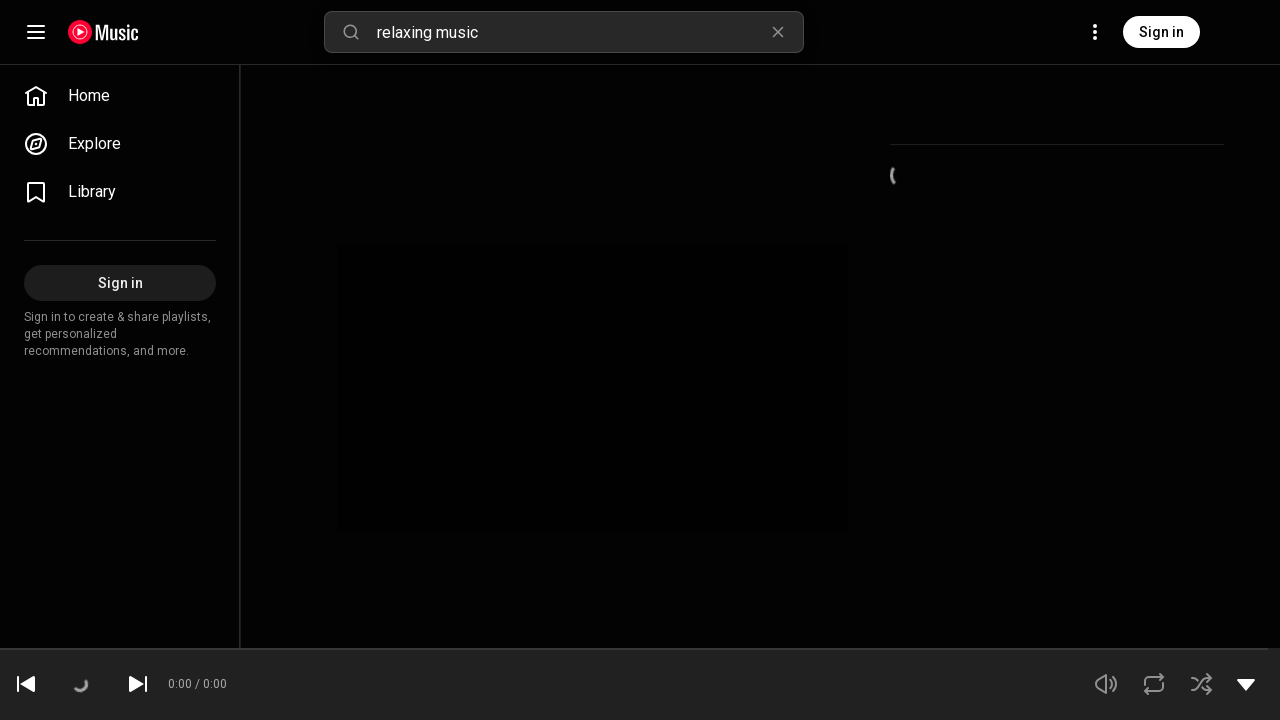

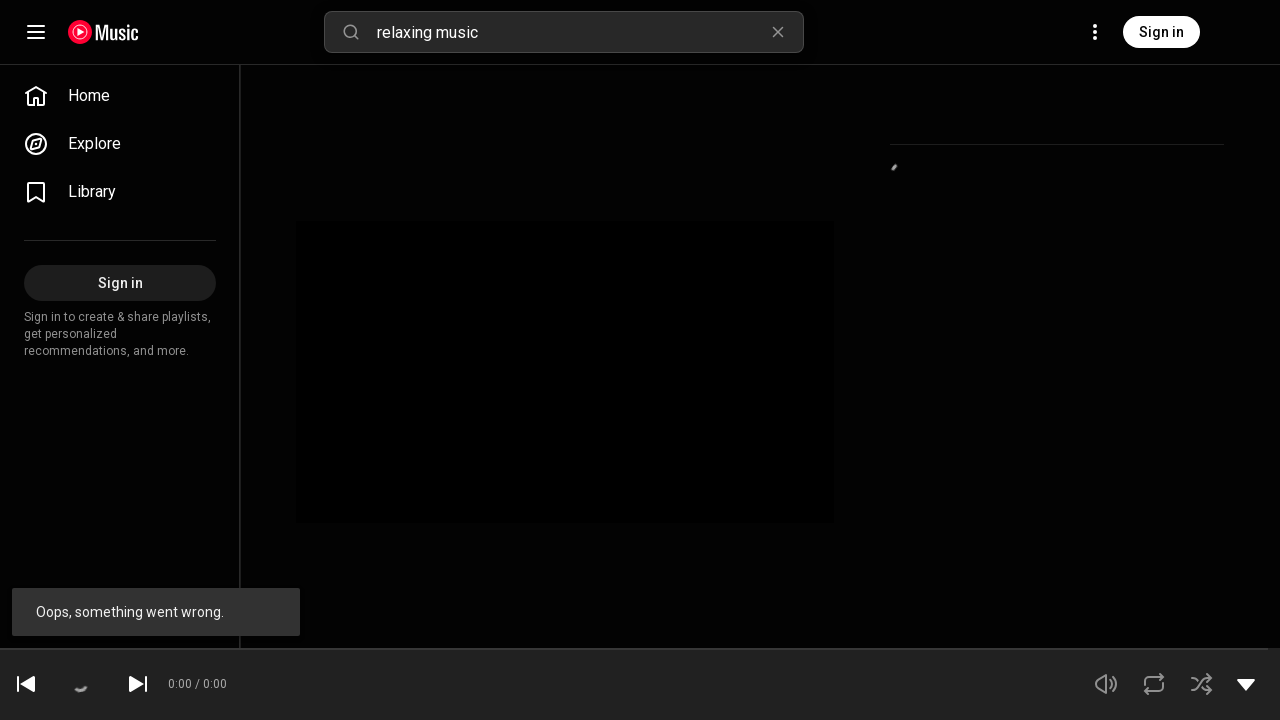